Tests an explicit wait scenario where the script waits for a price to change to $100, then clicks a book button, calculates a mathematical answer based on a displayed value, and submits the result.

Starting URL: http://suninjuly.github.io/explicit_wait2.html

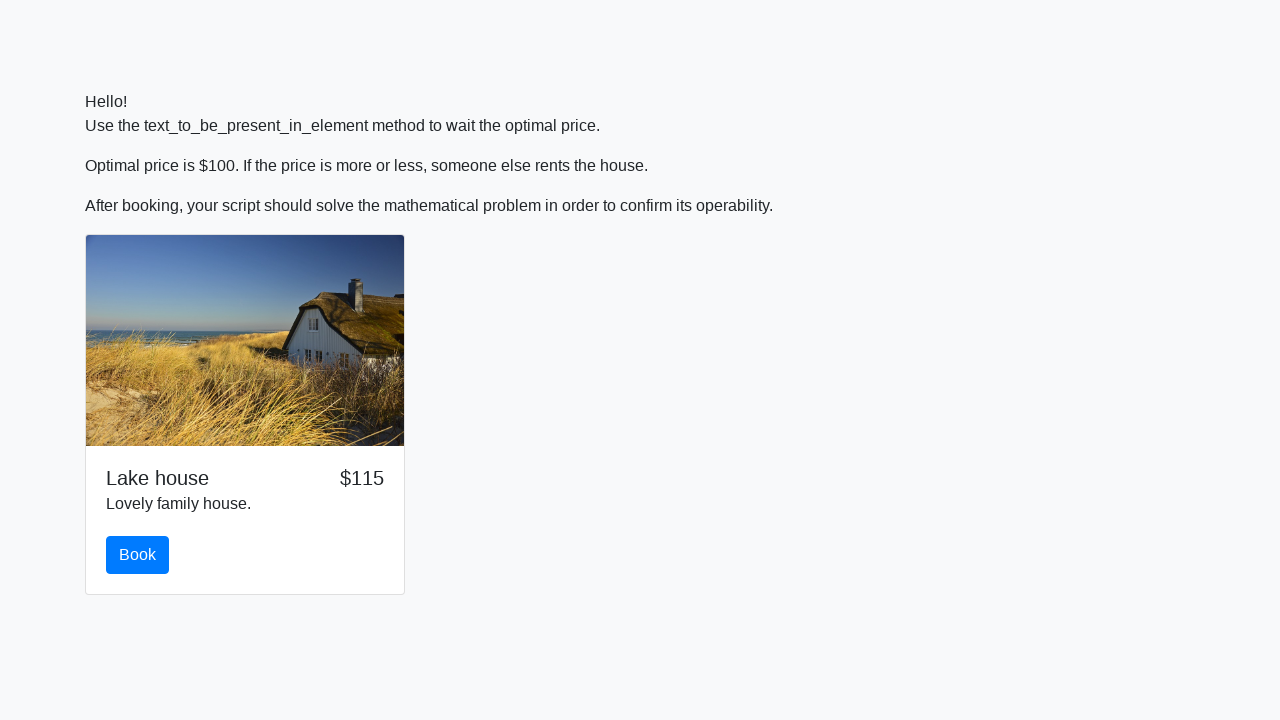

Waited for price to change to $100
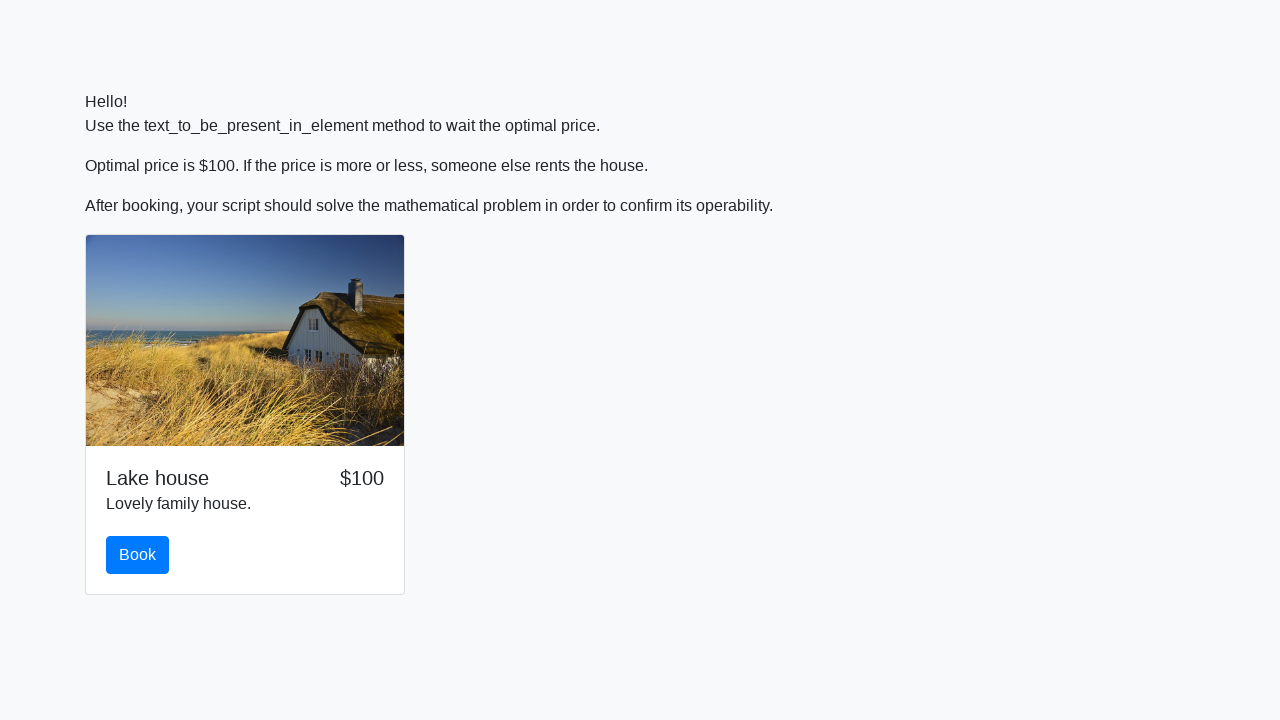

Clicked the book button at (138, 555) on #book
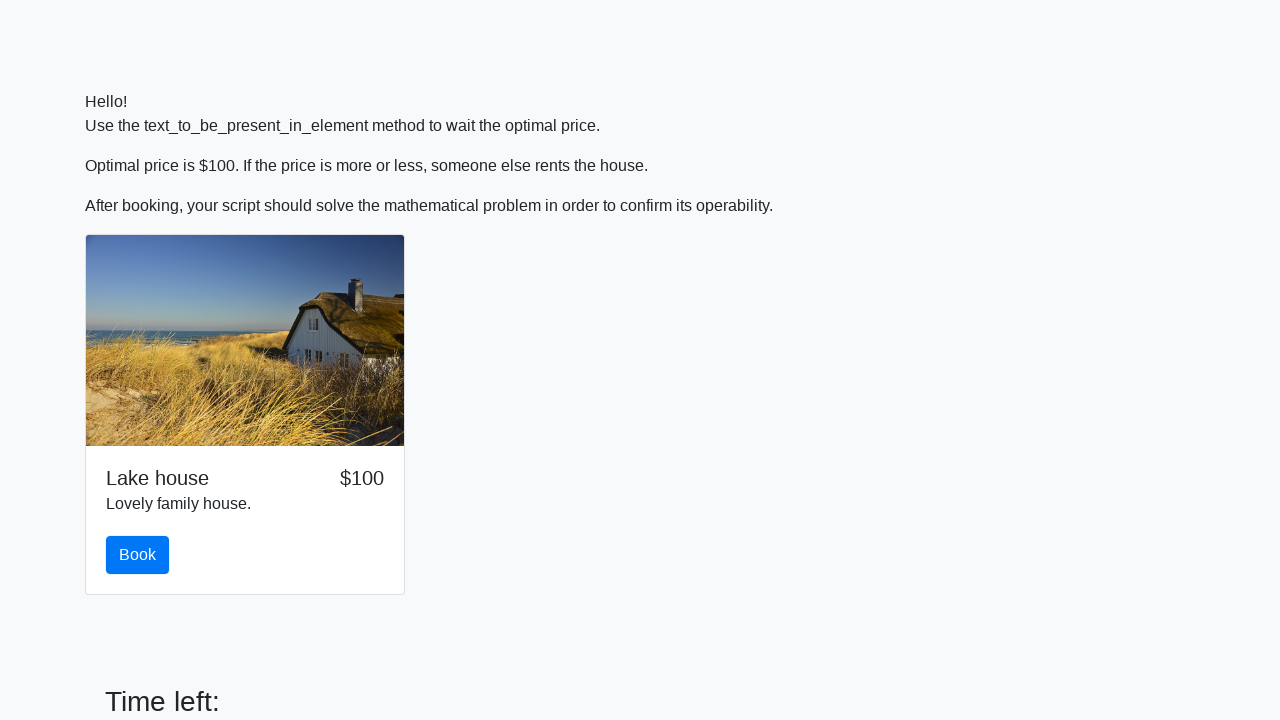

Retrieved input value from page: 809
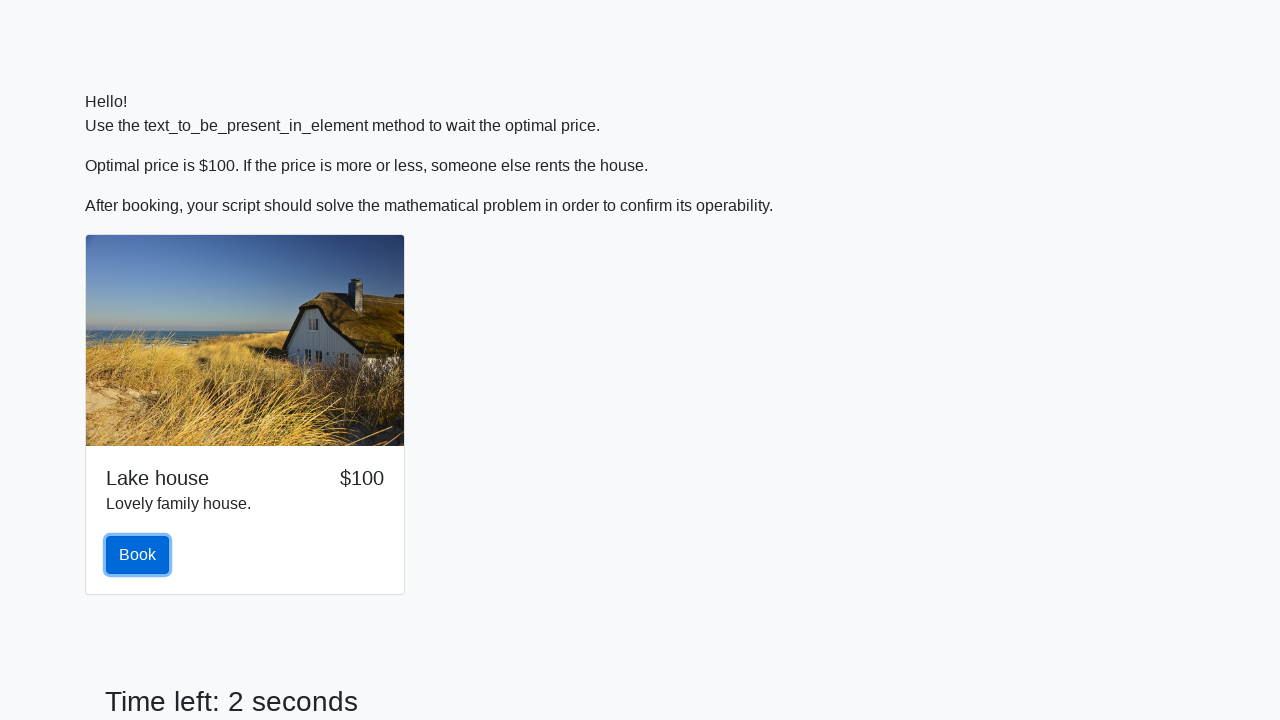

Filled answer field with calculated value based on input 809 on #answer
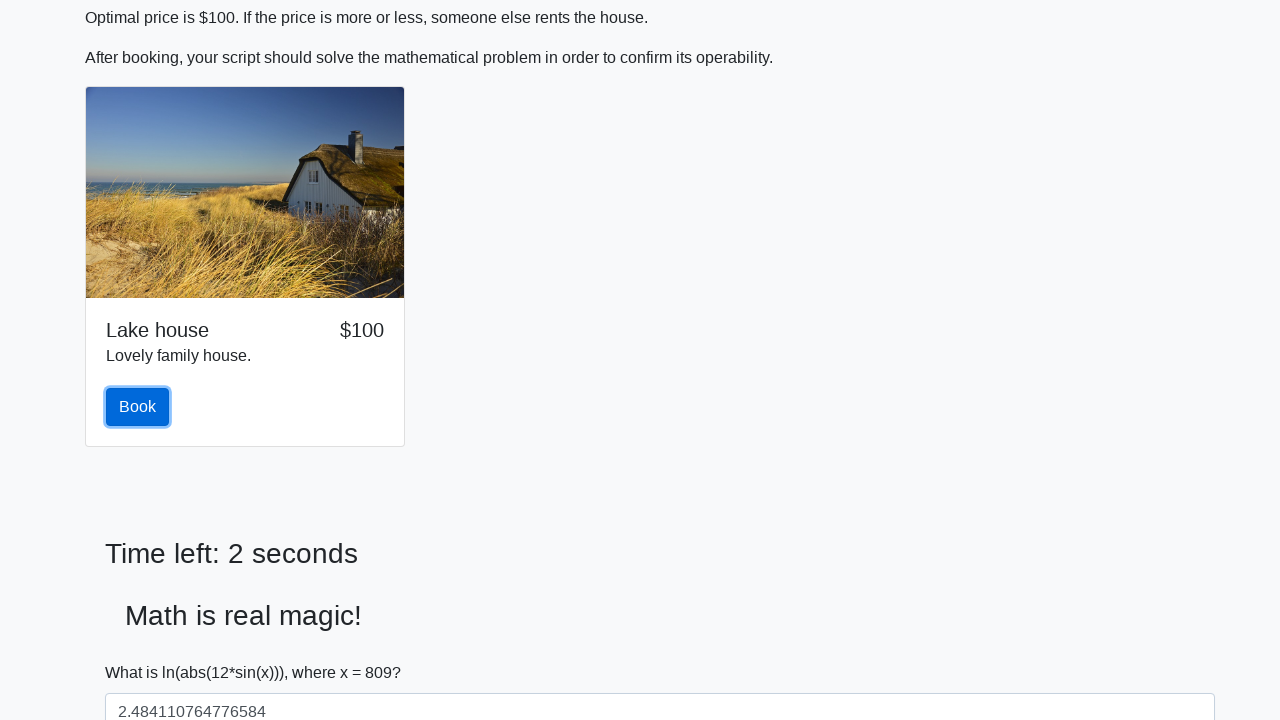

Clicked the Submit button at (143, 651) on xpath=//button[text()='Submit']
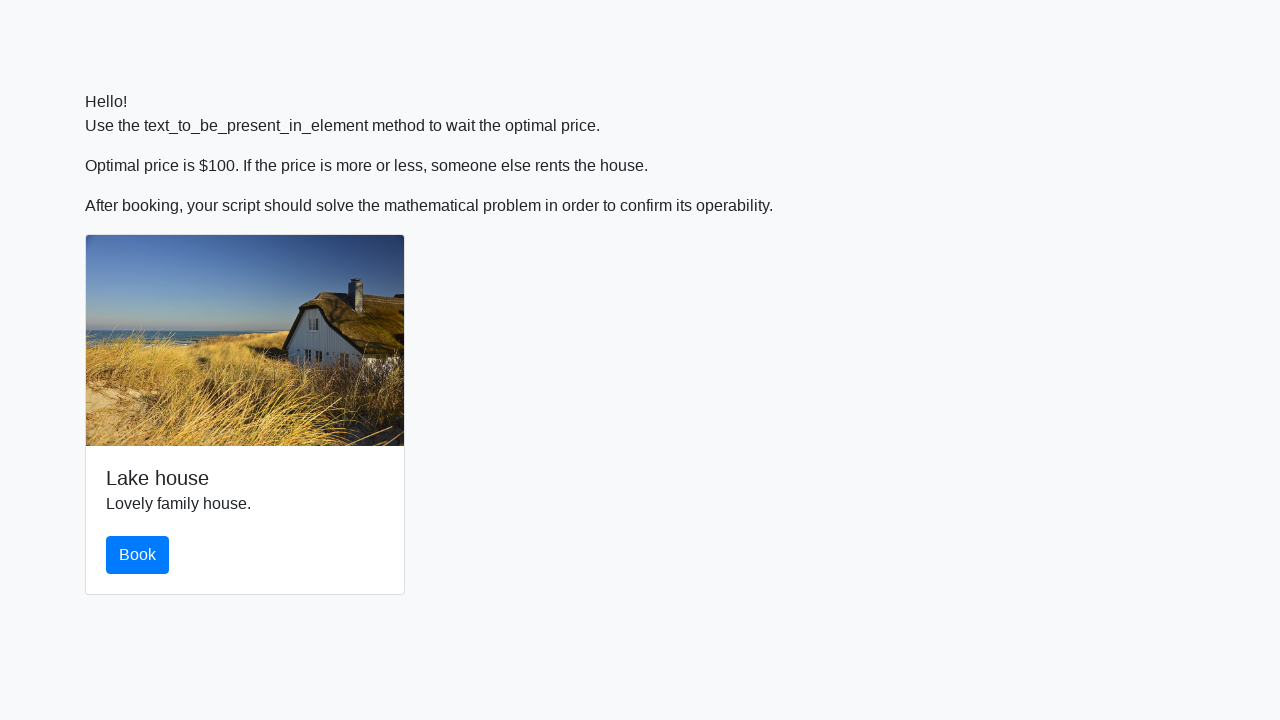

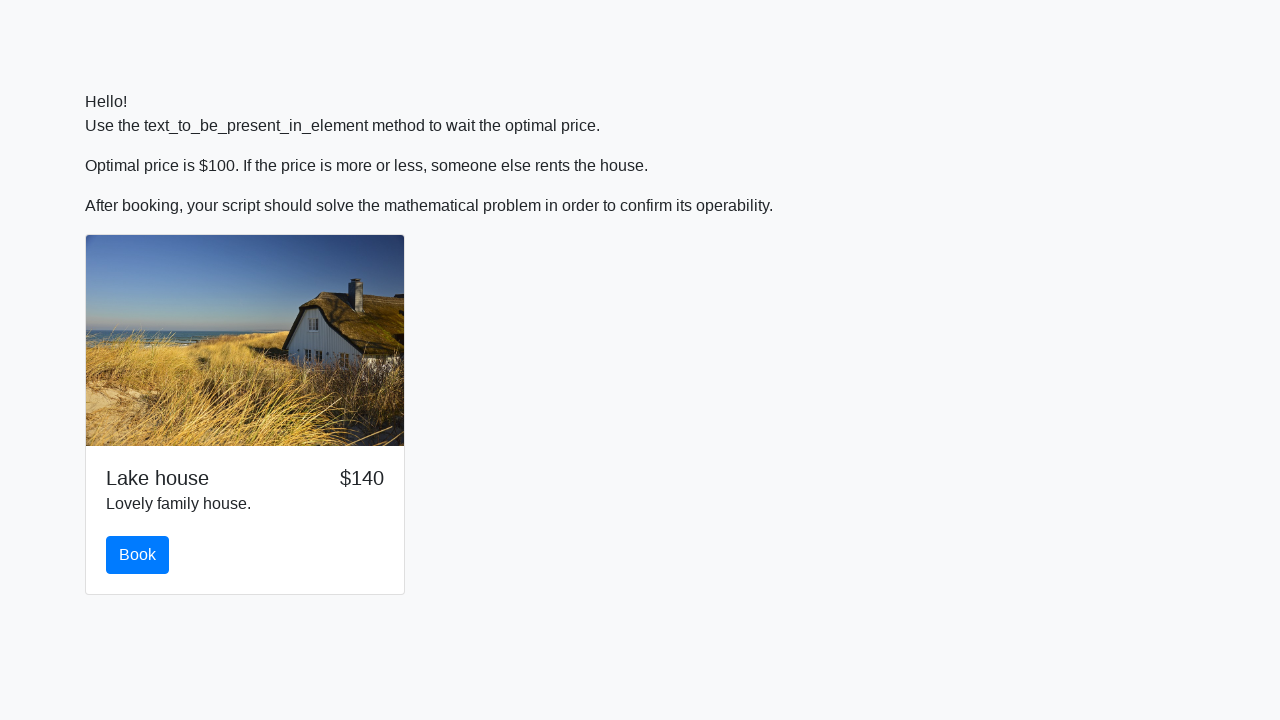